Tests keyboard key press functionality by sending space and left arrow keys to an input element and verifying the page displays the correct key press result.

Starting URL: http://the-internet.herokuapp.com/key_presses

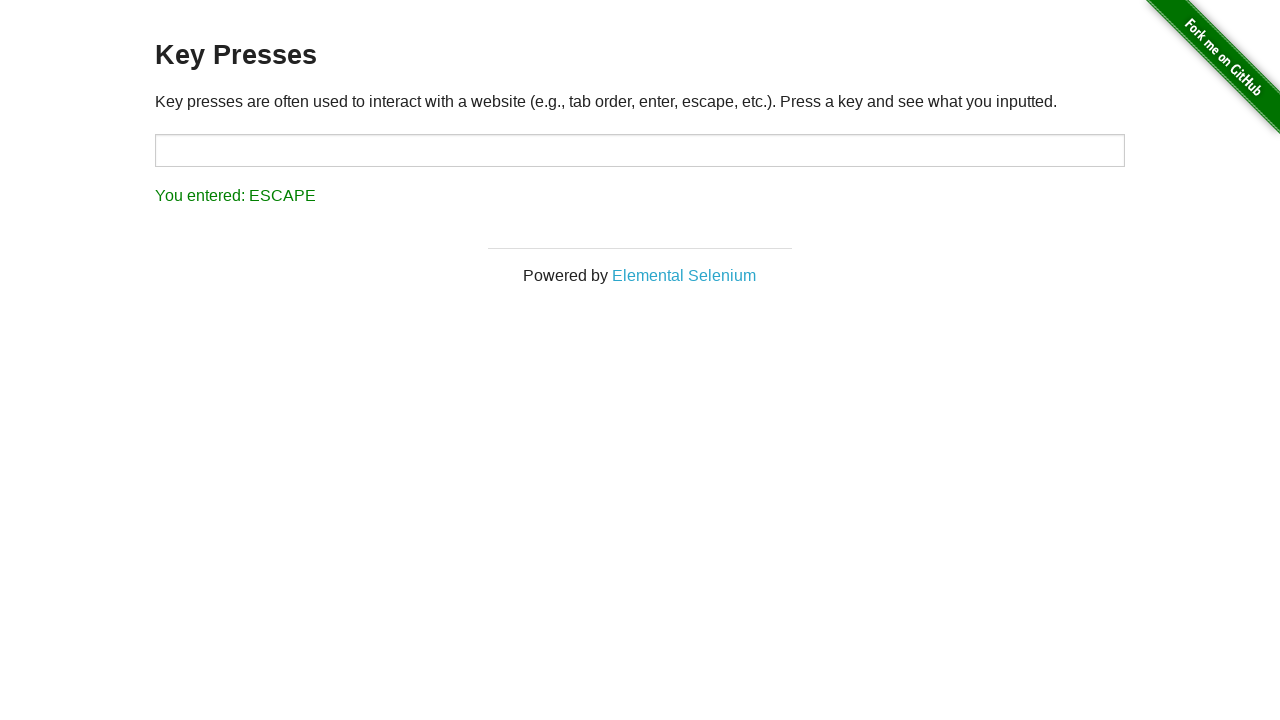

Clicked on target input element at (640, 150) on #target
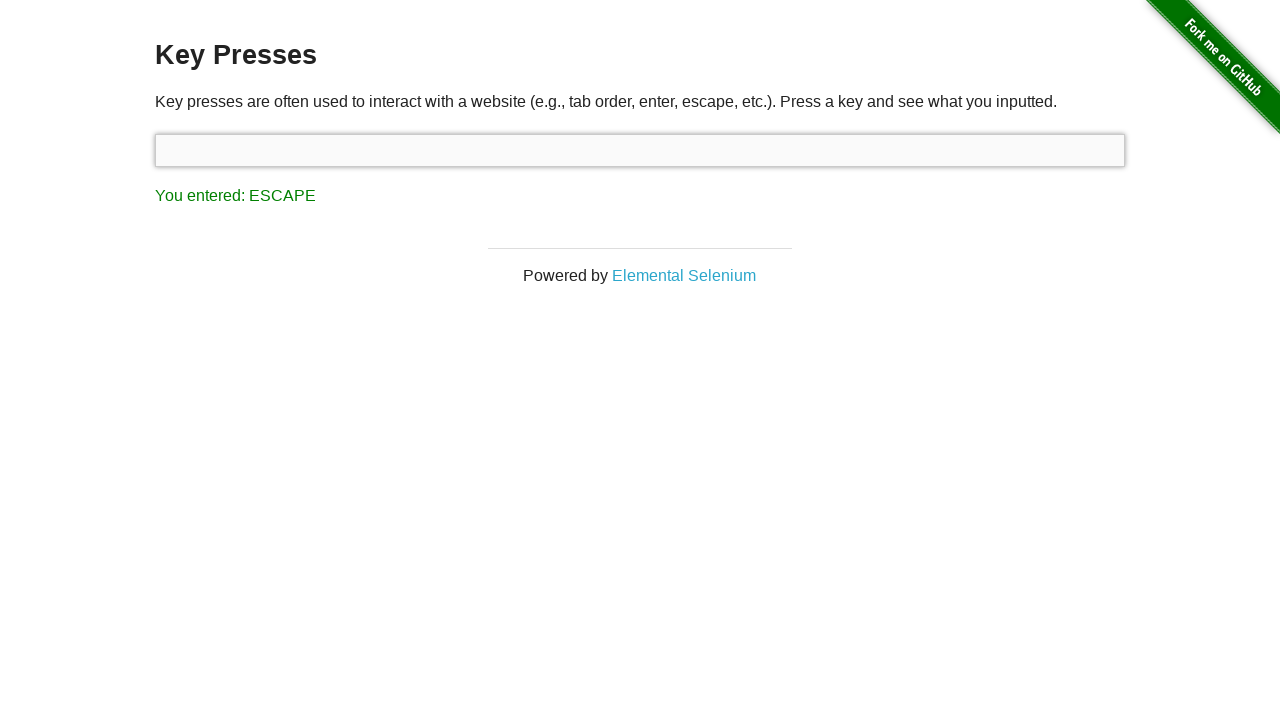

Pressed Space key
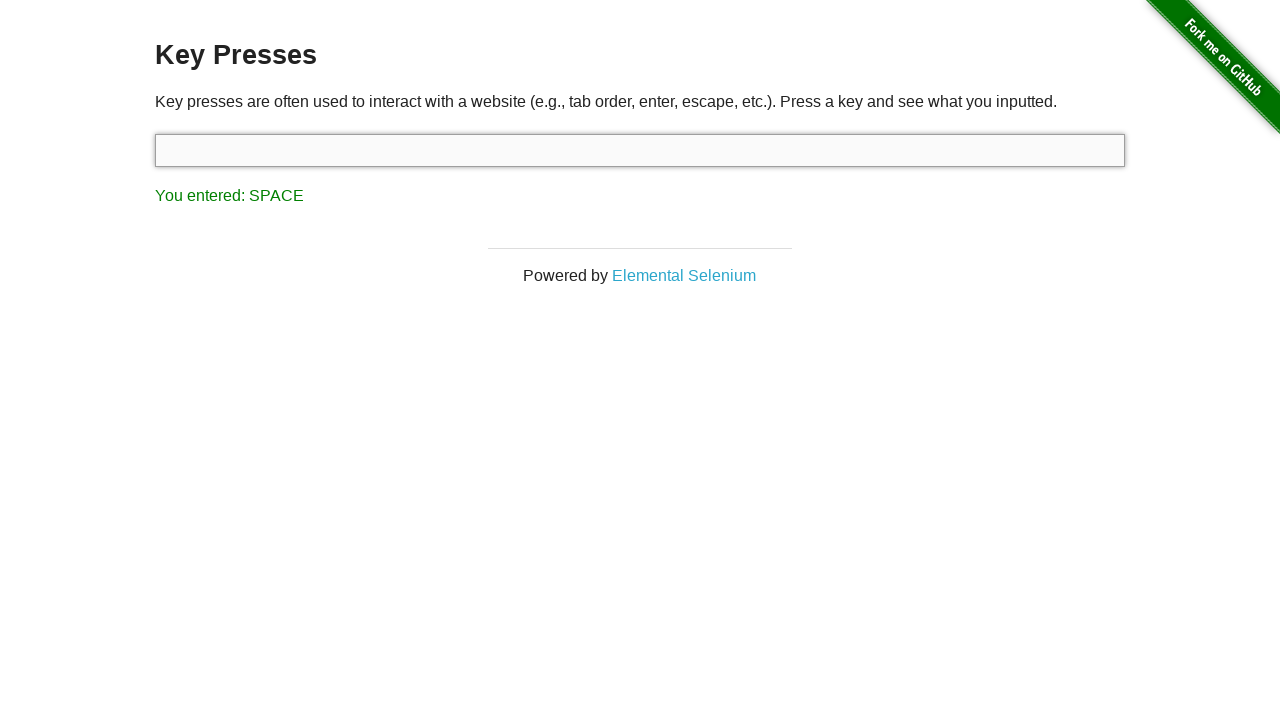

Result element loaded
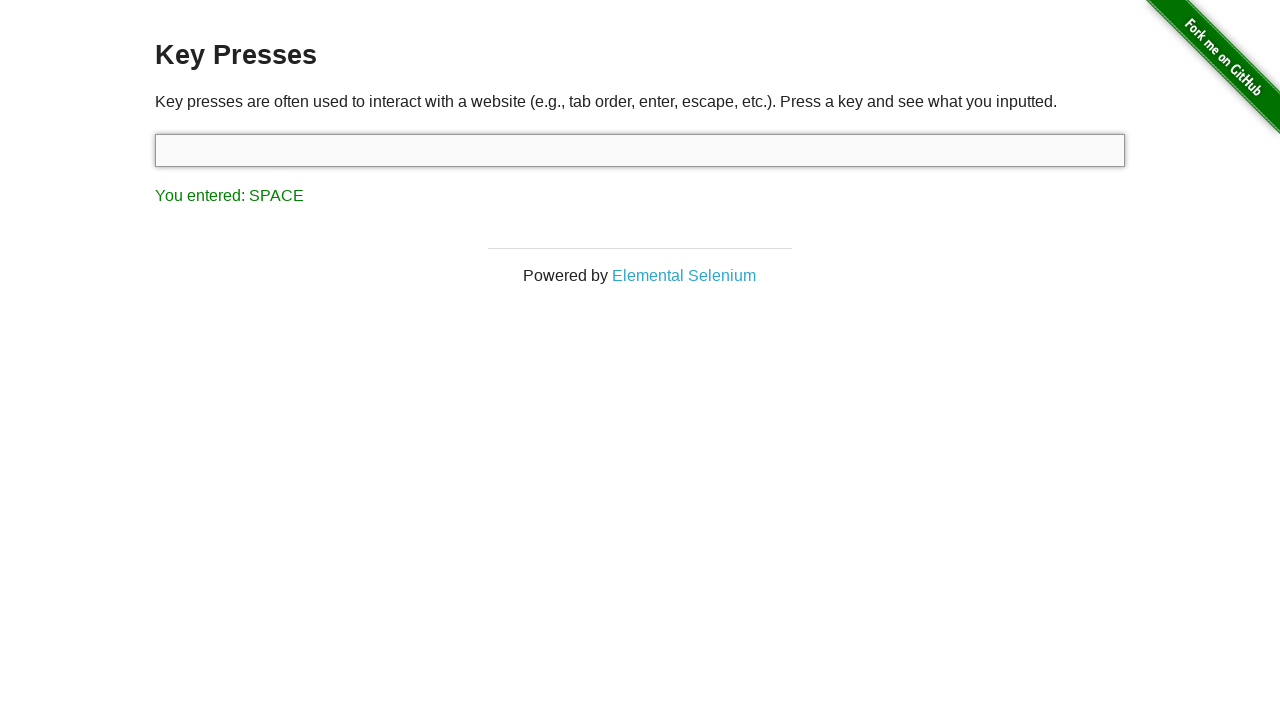

Retrieved result text content
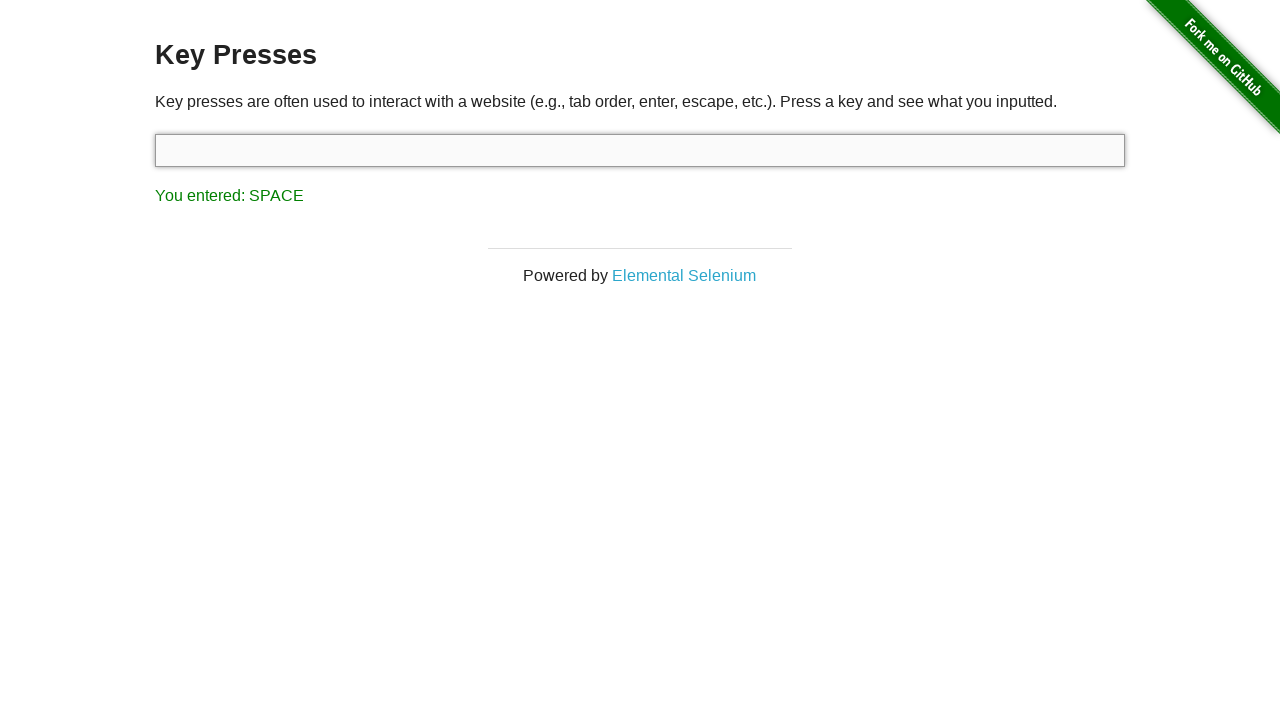

Verified Space key press result shows 'You entered: SPACE'
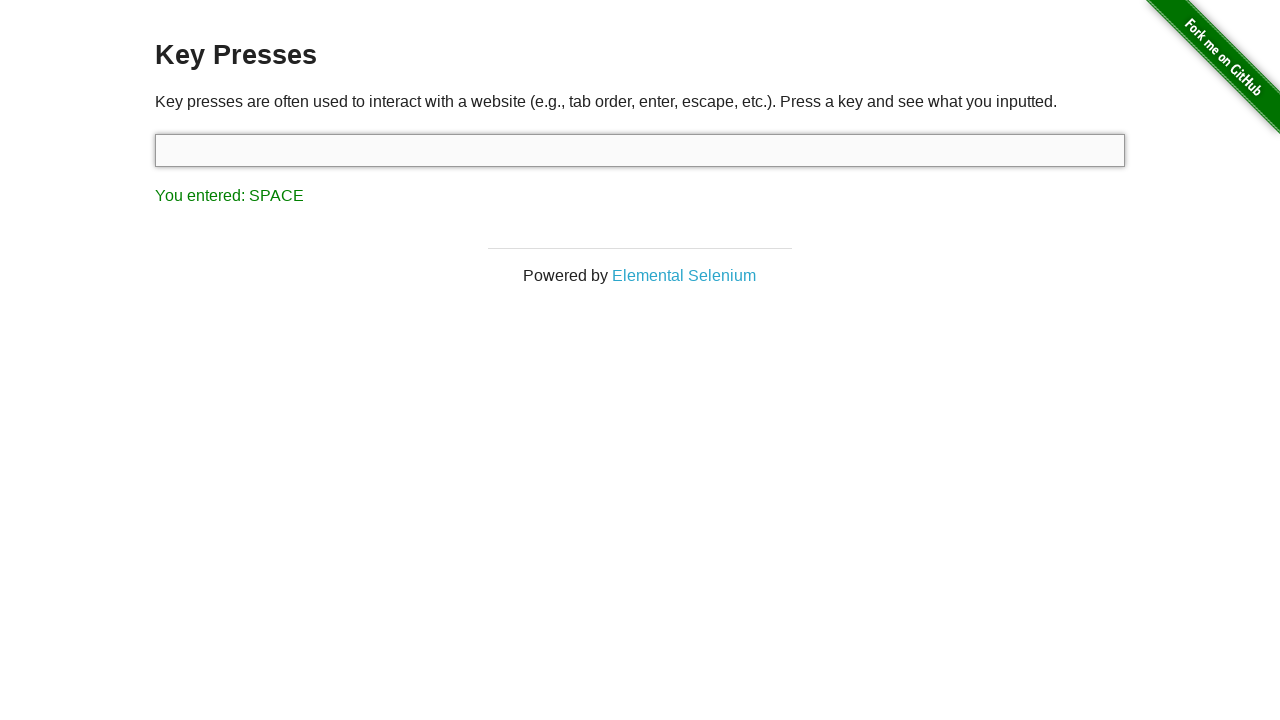

Pressed Left Arrow key
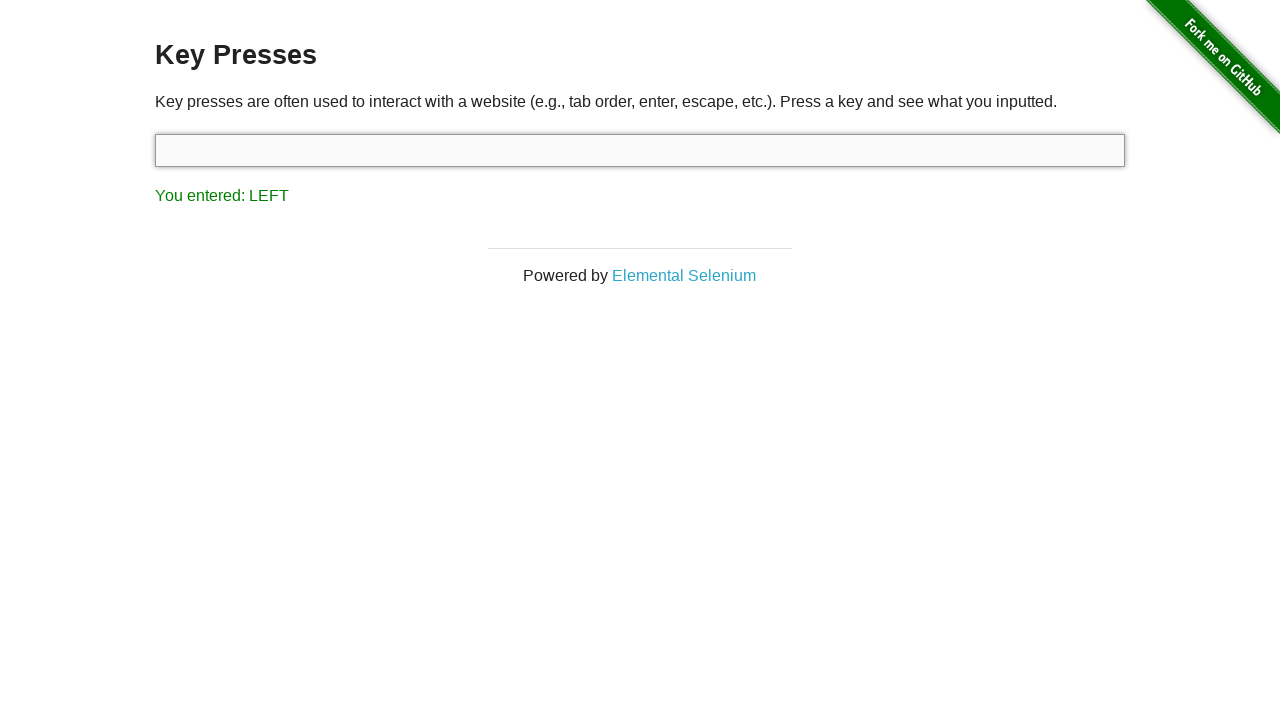

Retrieved updated result text content
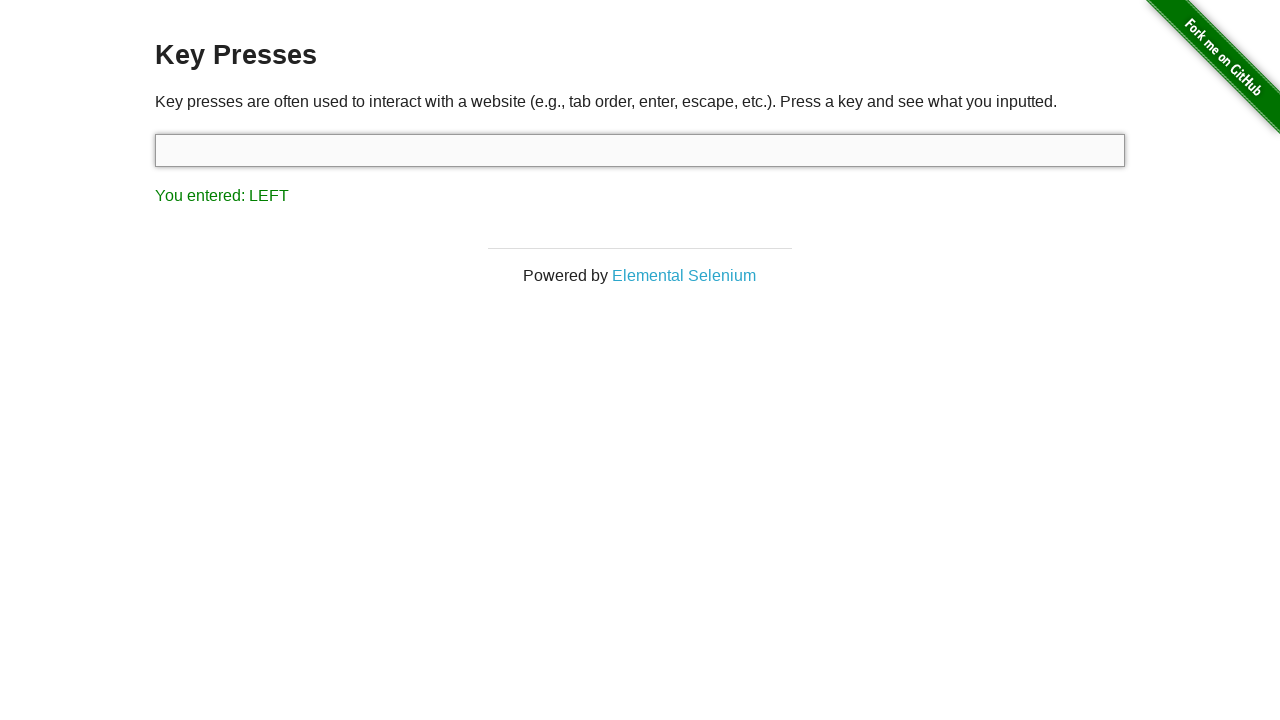

Verified Left Arrow key press result shows 'You entered: LEFT'
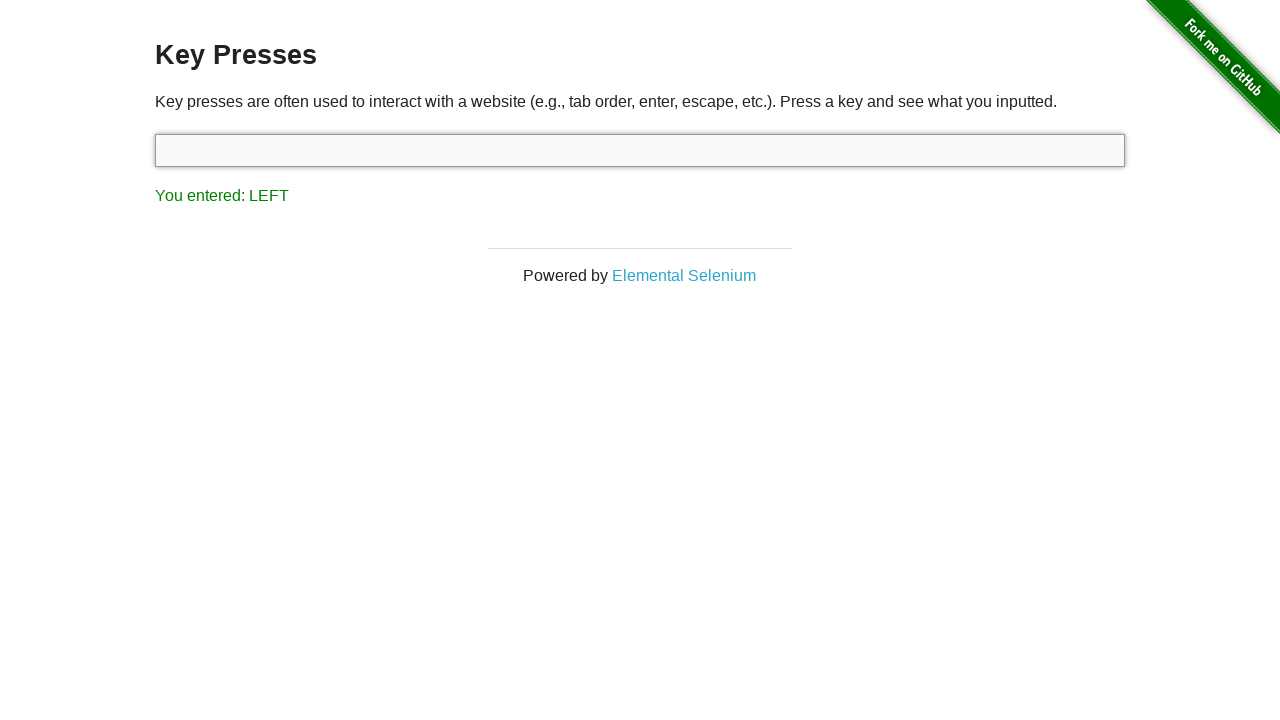

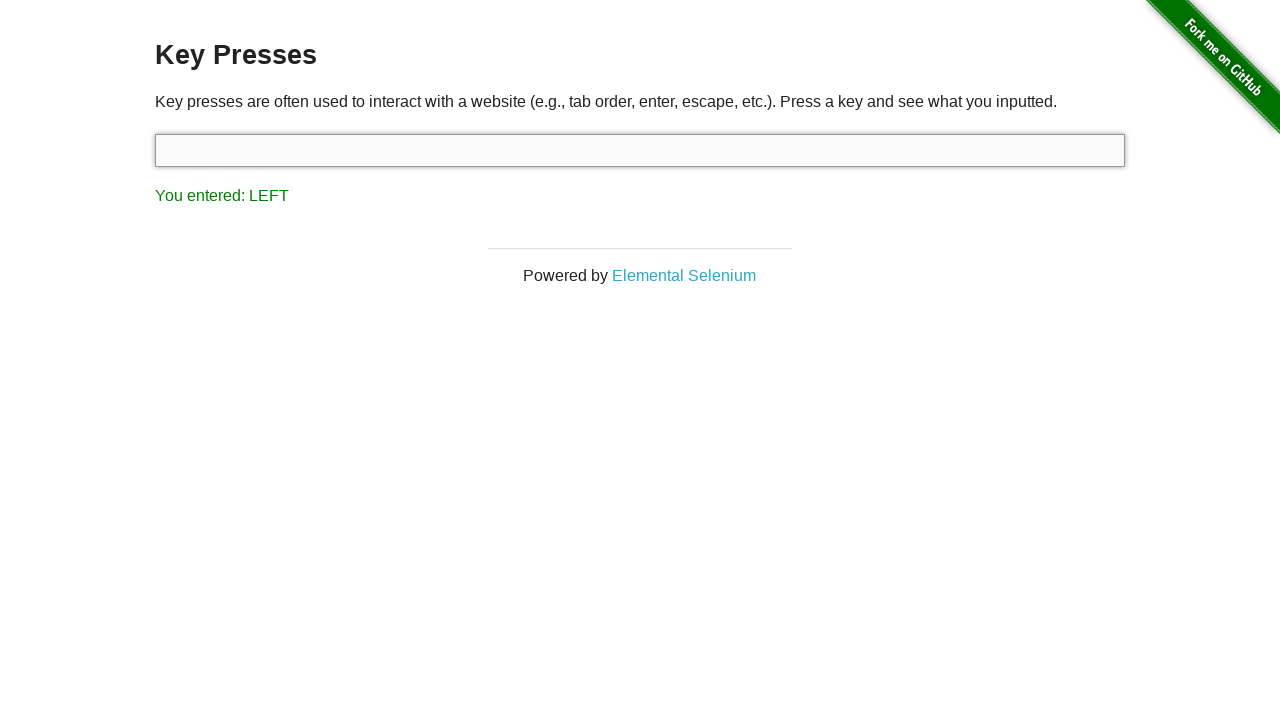